Tests dynamic content by refreshing the page multiple times and verifying content changes on each refresh

Starting URL: https://the-internet.herokuapp.com/dynamic_content

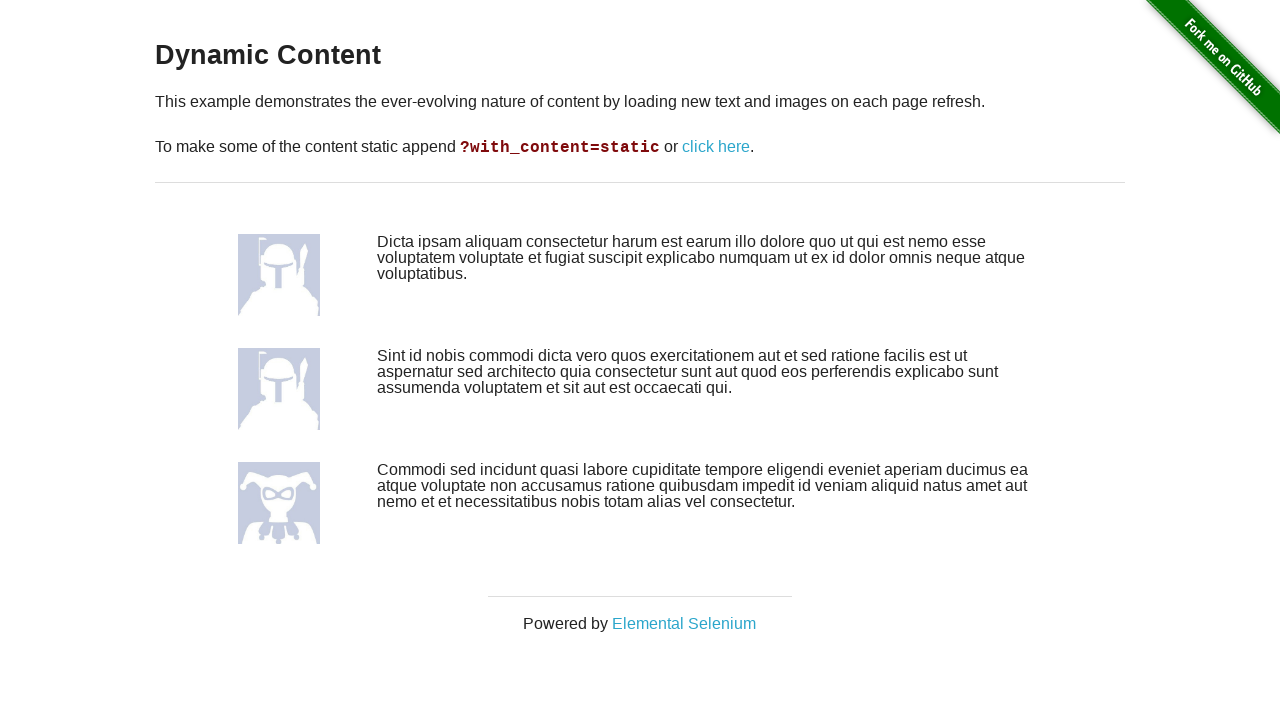

Retrieved initial dynamic content from page
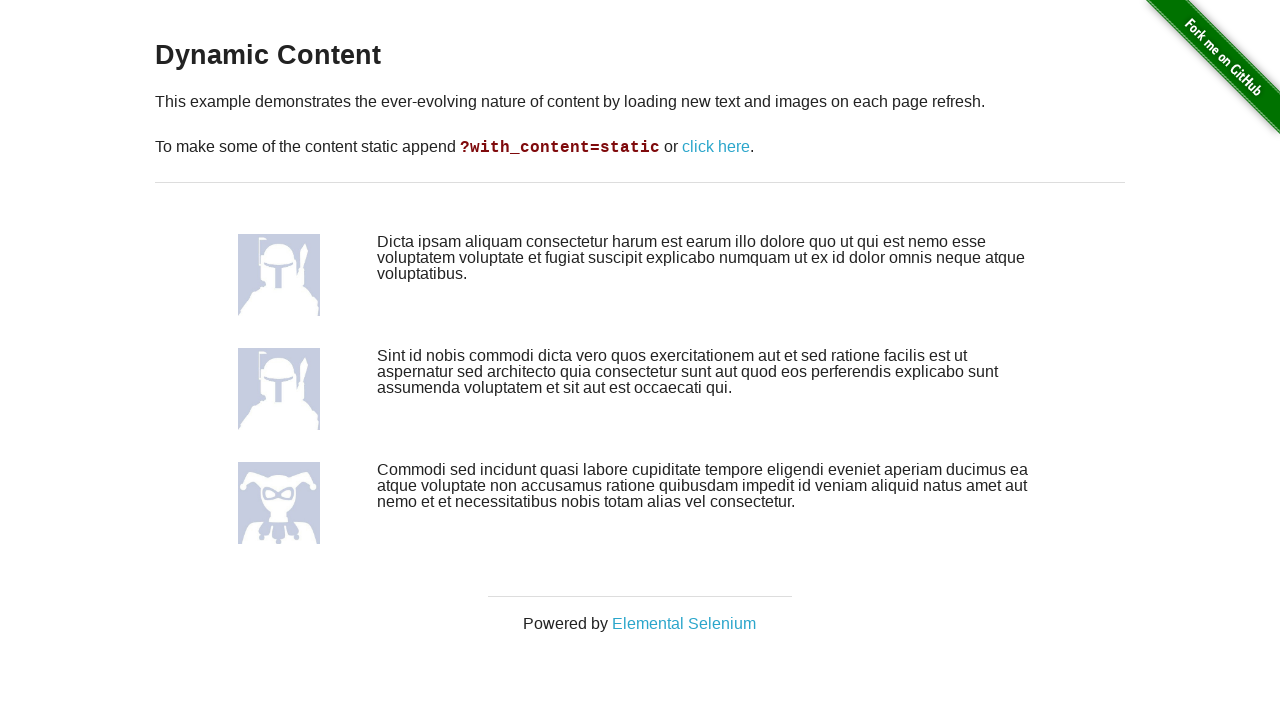

Reloaded page for first refresh
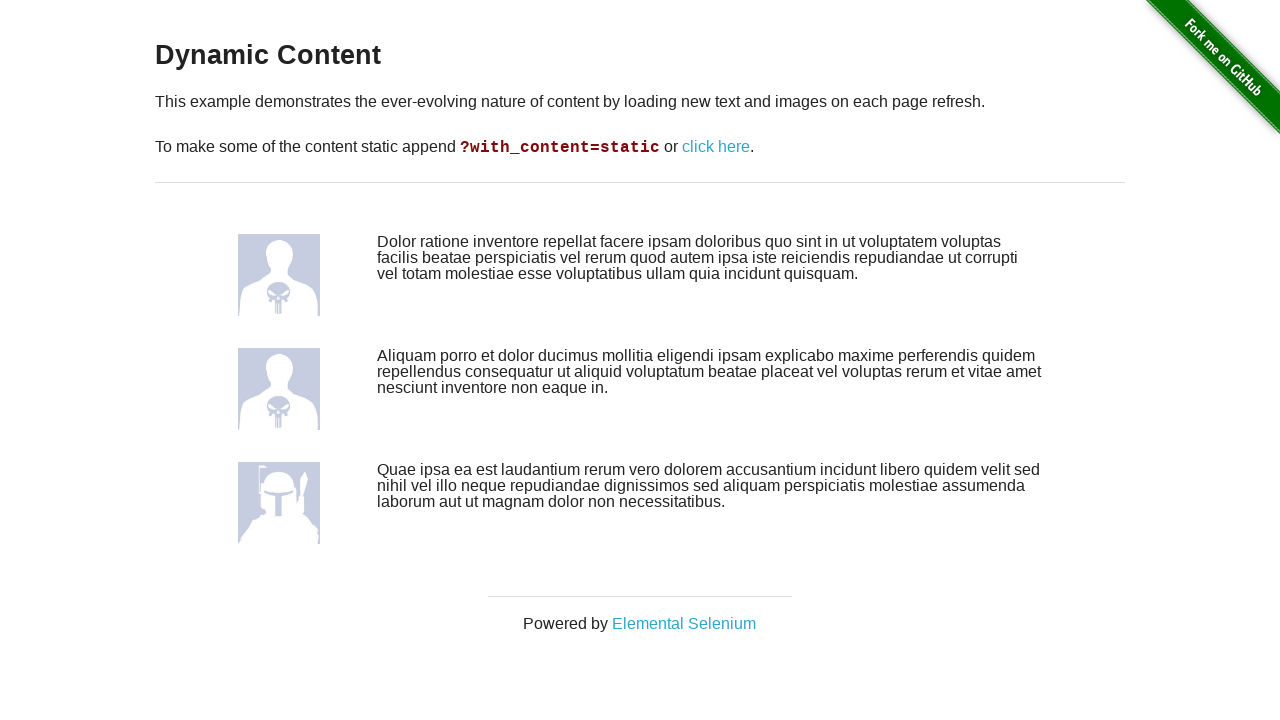

Waited for content container to load after first refresh
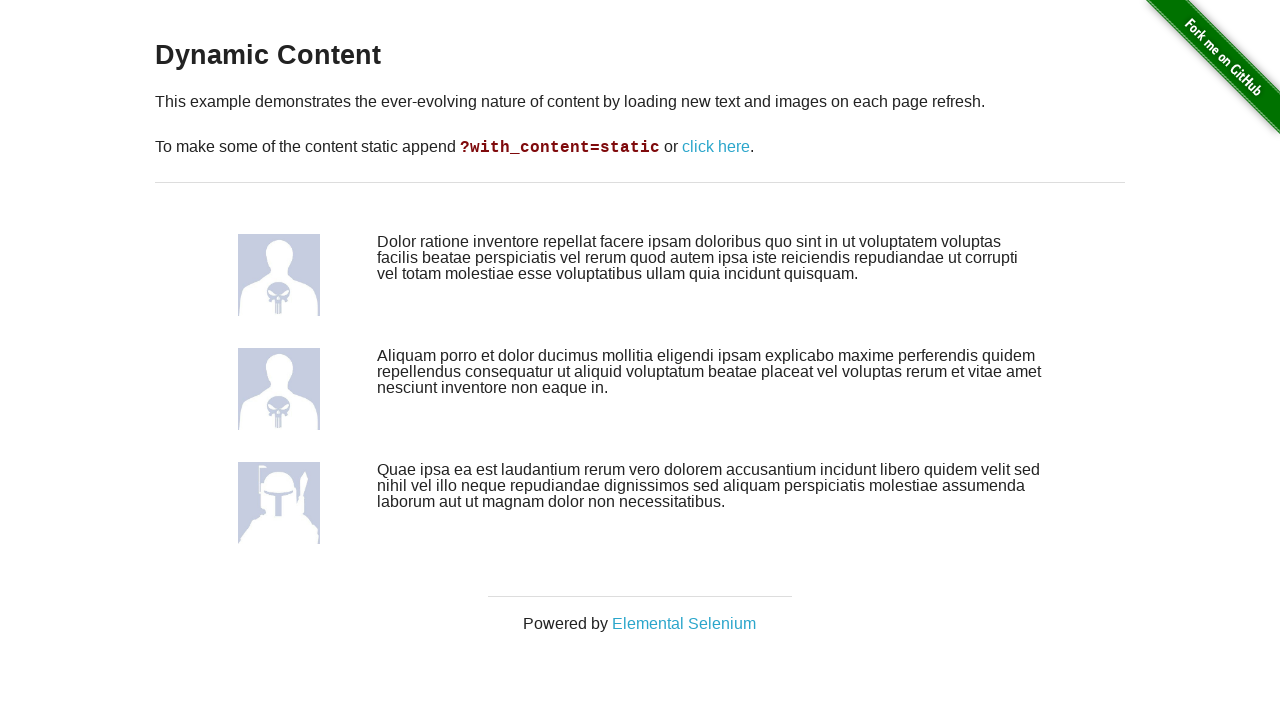

Retrieved dynamic content after first refresh
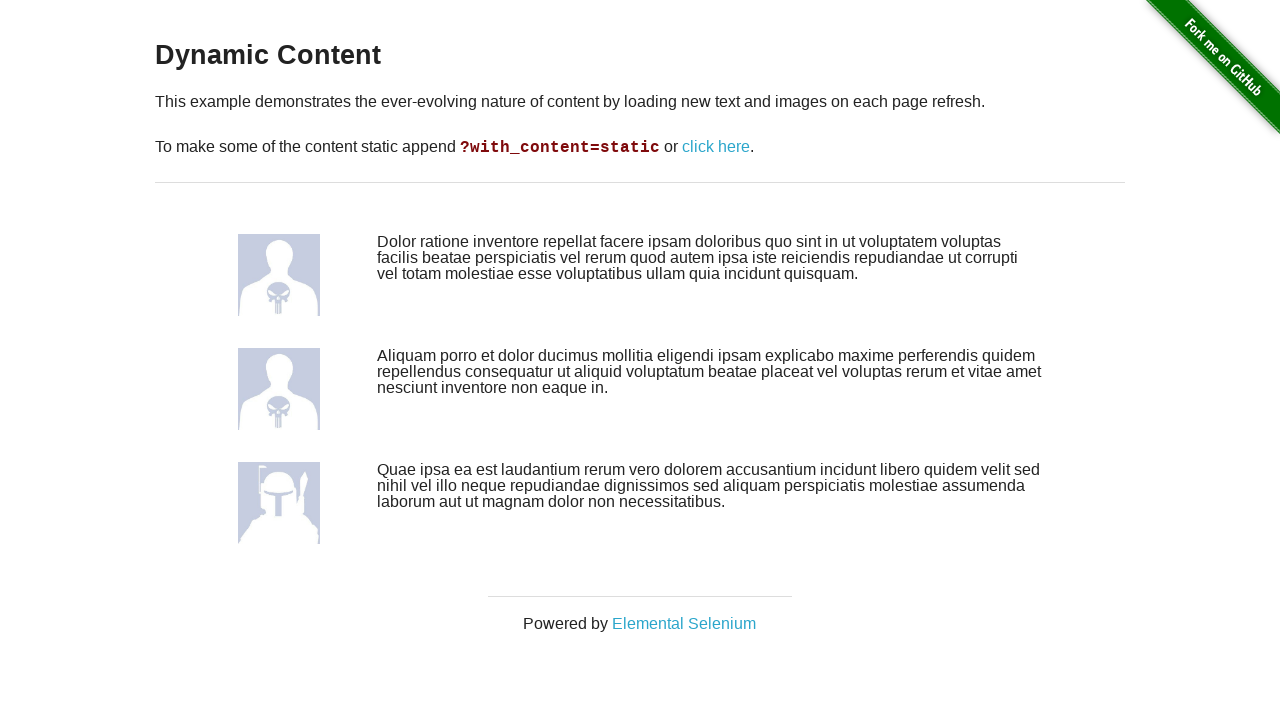

Reloaded page for second refresh
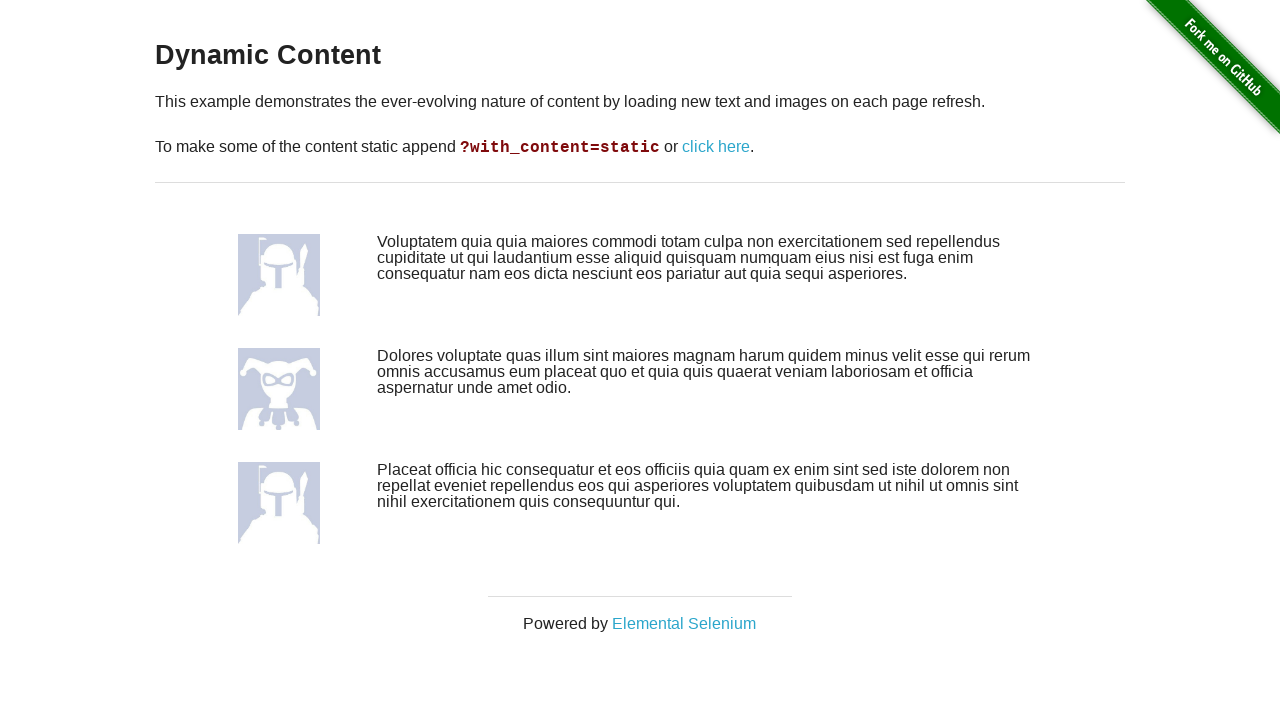

Waited for content container to load after second refresh
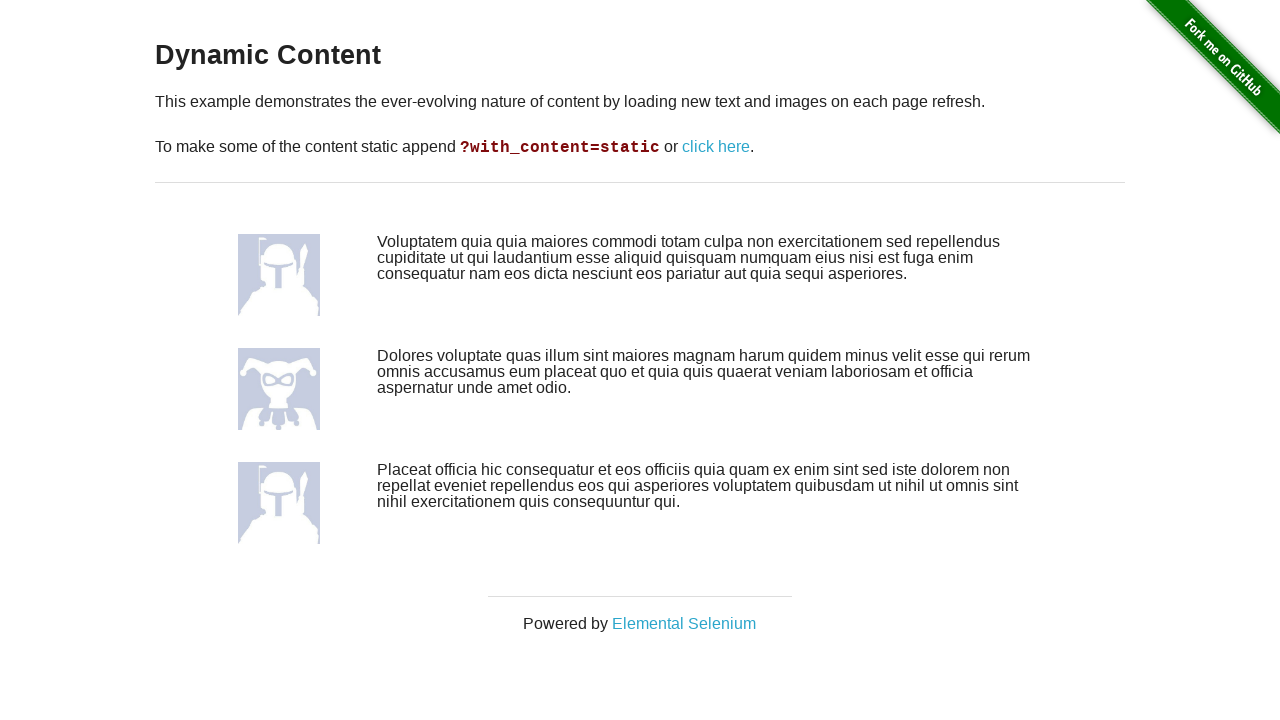

Retrieved dynamic content after second refresh
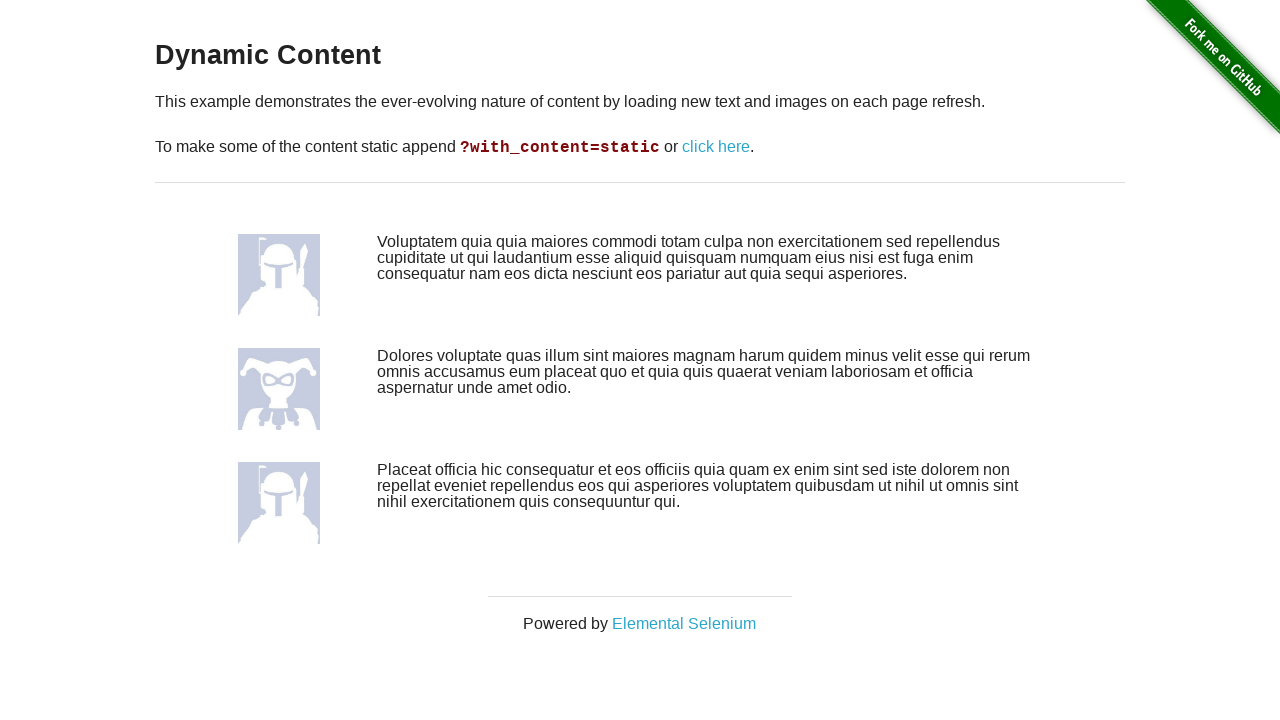

Compiled all three content samples for comparison
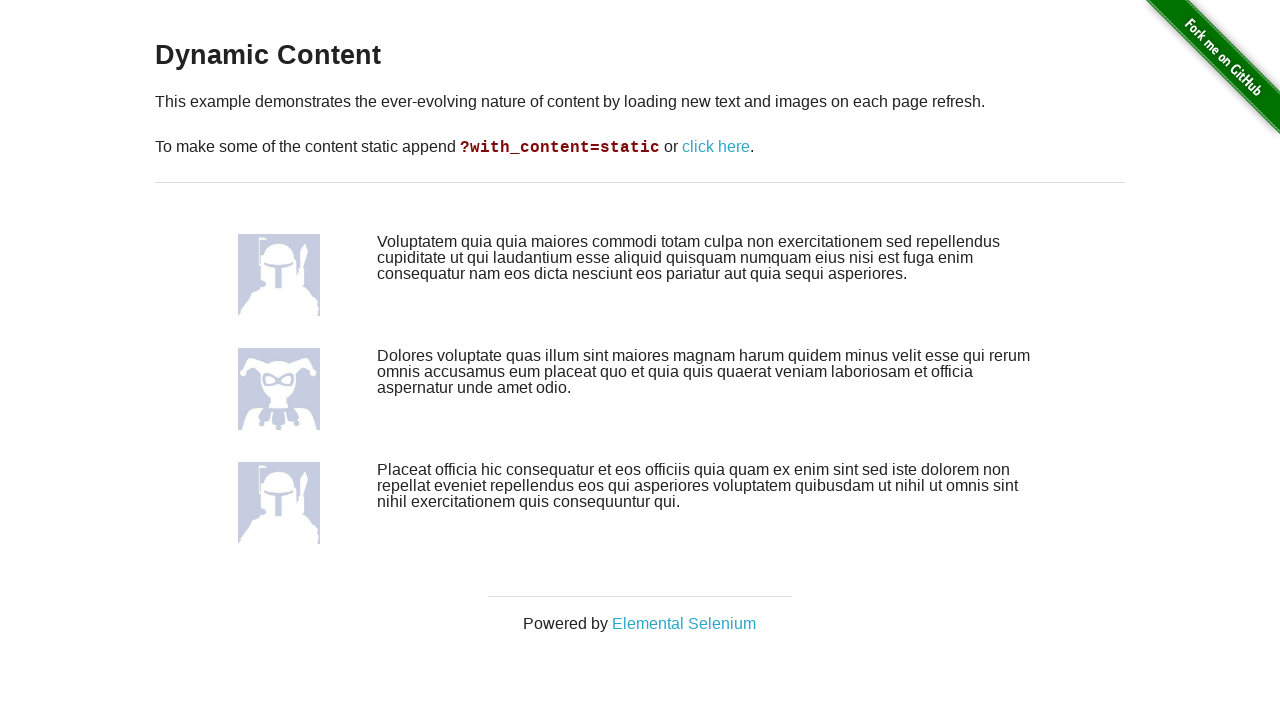

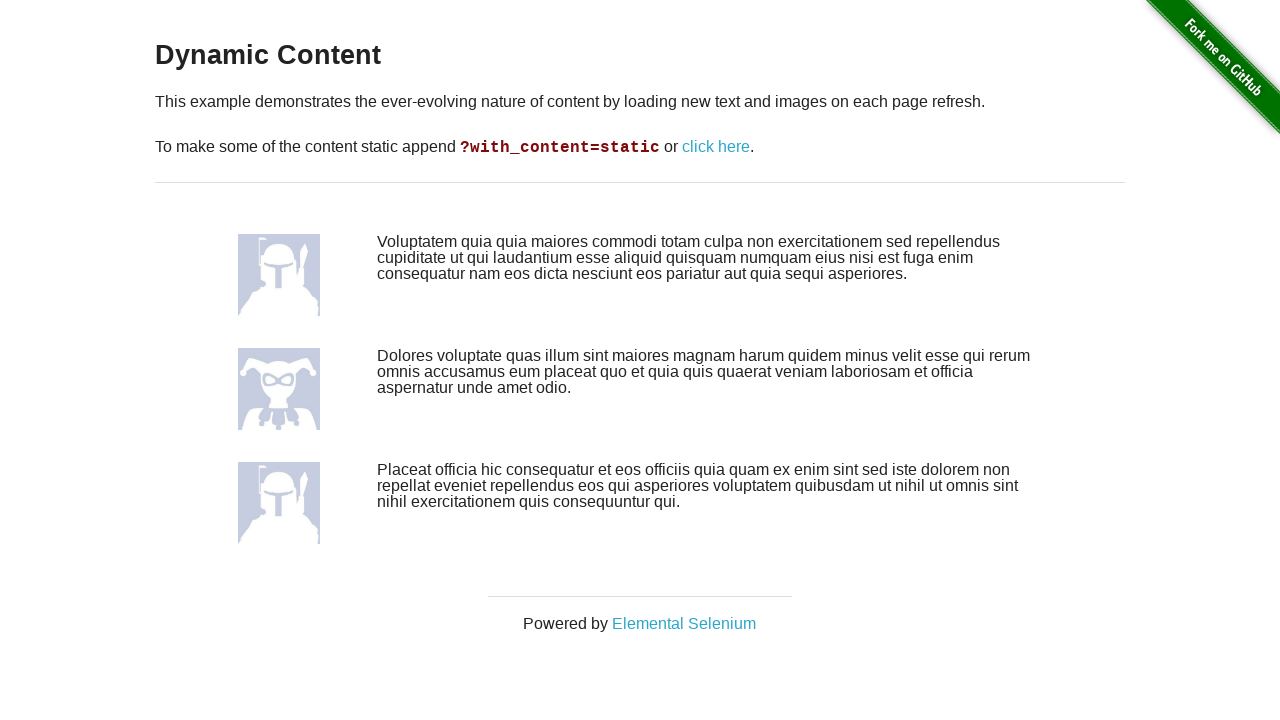